Tests JavaScript scroll functionality by scrolling down to a "CYDEO" link at the bottom of the page, then scrolling back up to the "Home" link at the top.

Starting URL: https://practice.cydeo.com/large

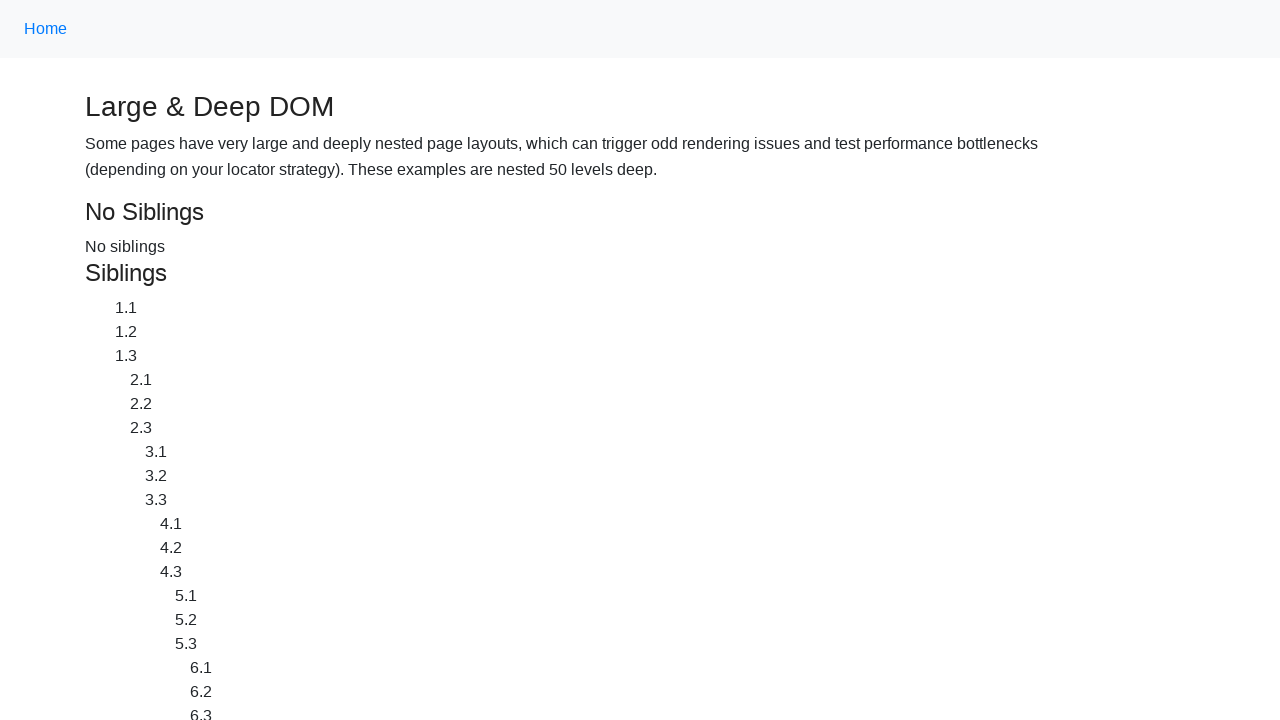

Located CYDEO link at the bottom of the page
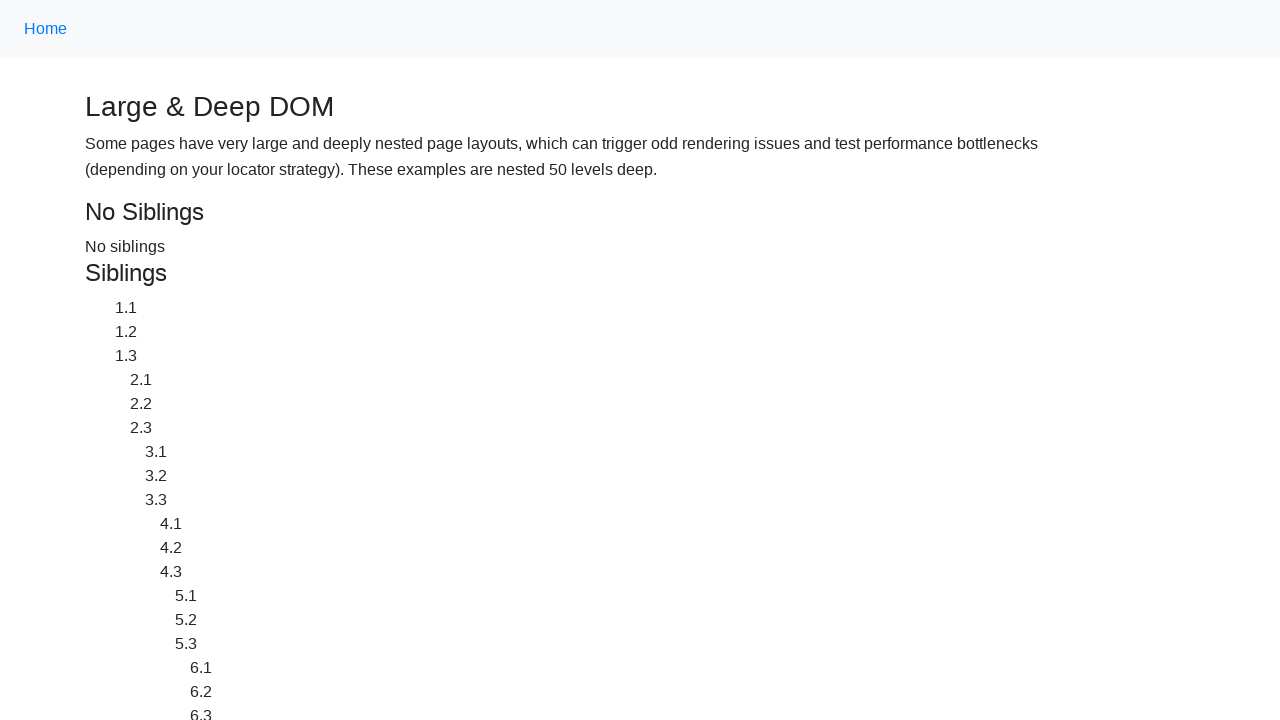

Located Home link at the top of the page
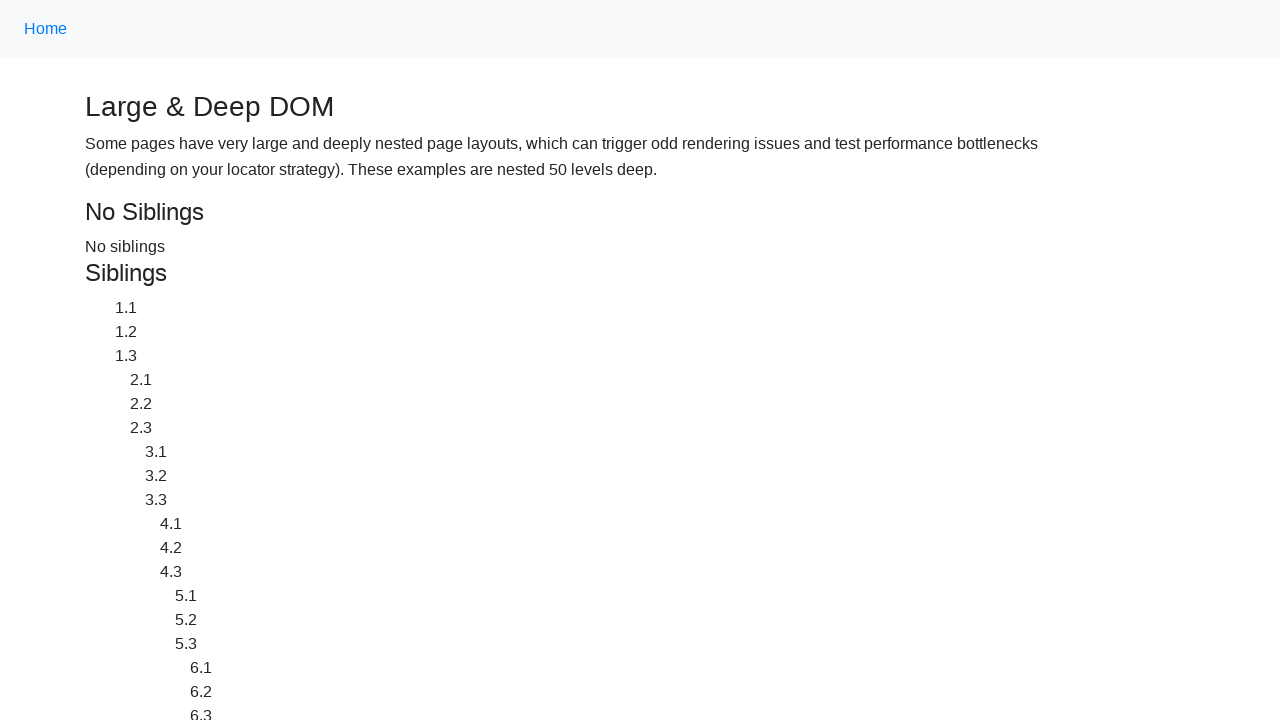

Scrolled down to CYDEO link
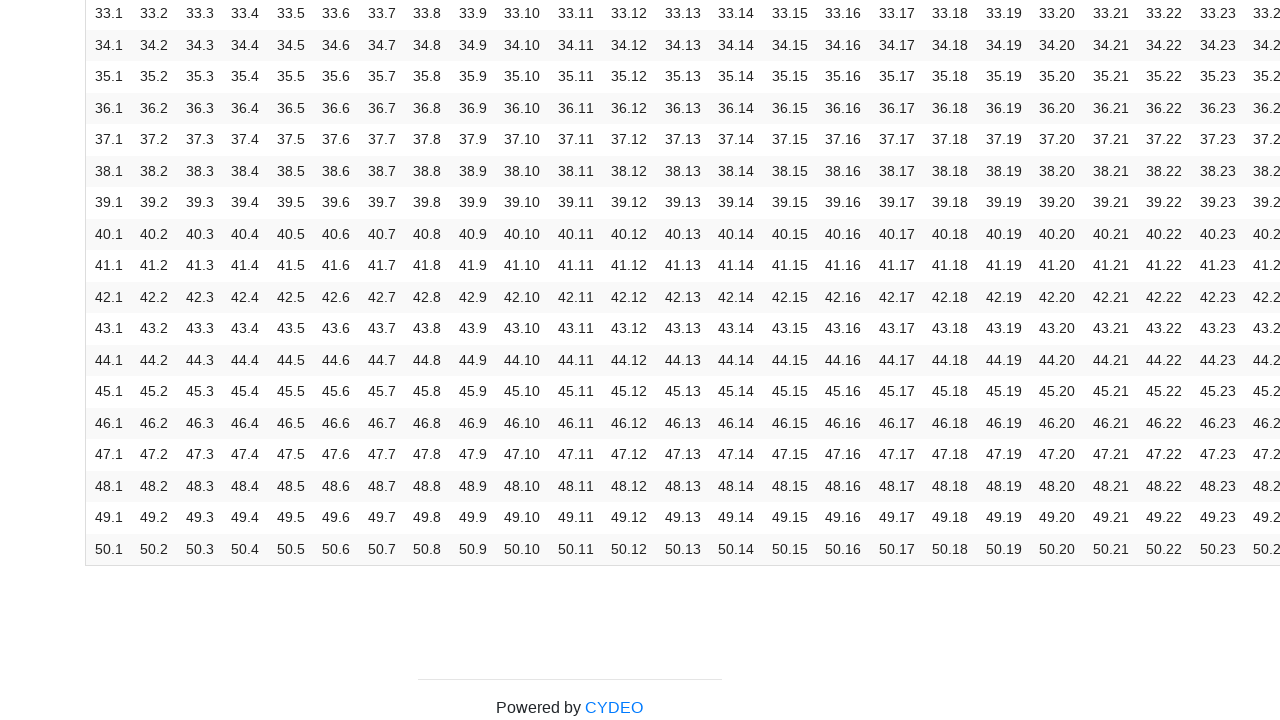

Waited 500ms to observe the scroll
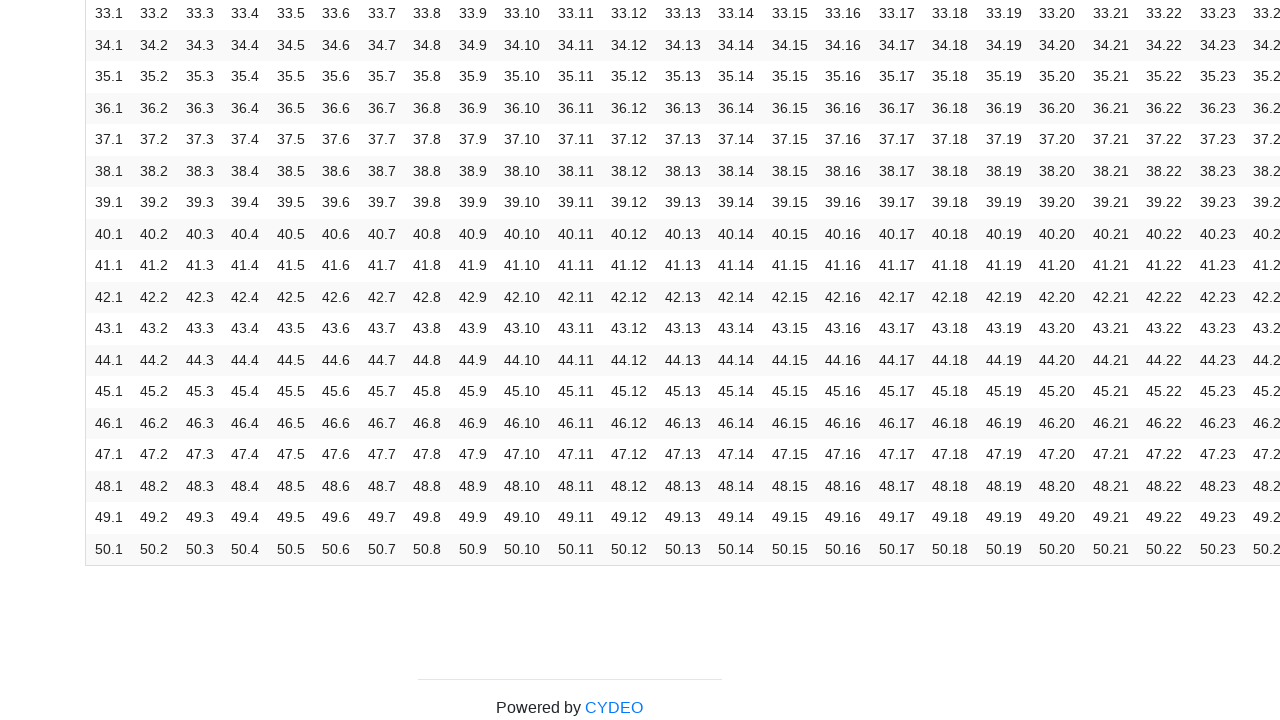

Scrolled up to Home link
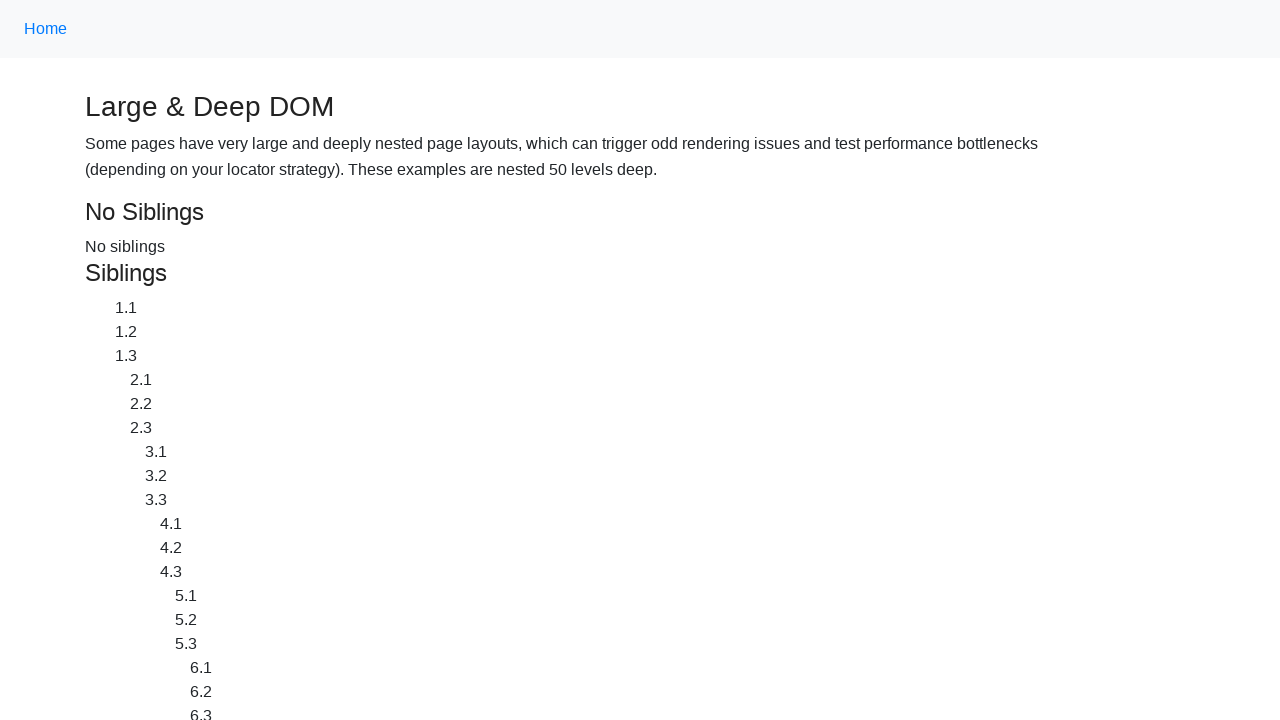

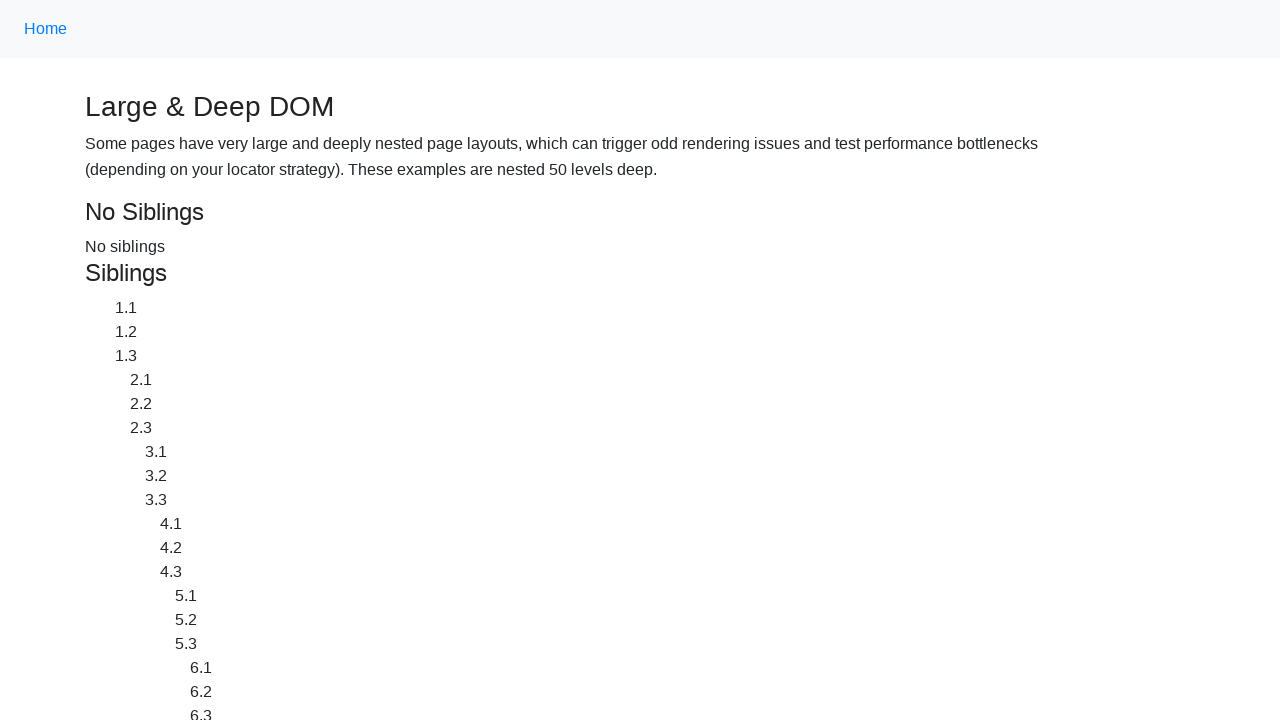